Tests modal functionality by clicking a button to open a modal dialog and then clicking the close button to dismiss it using JavaScript execution.

Starting URL: https://formy-project.herokuapp.com/modal

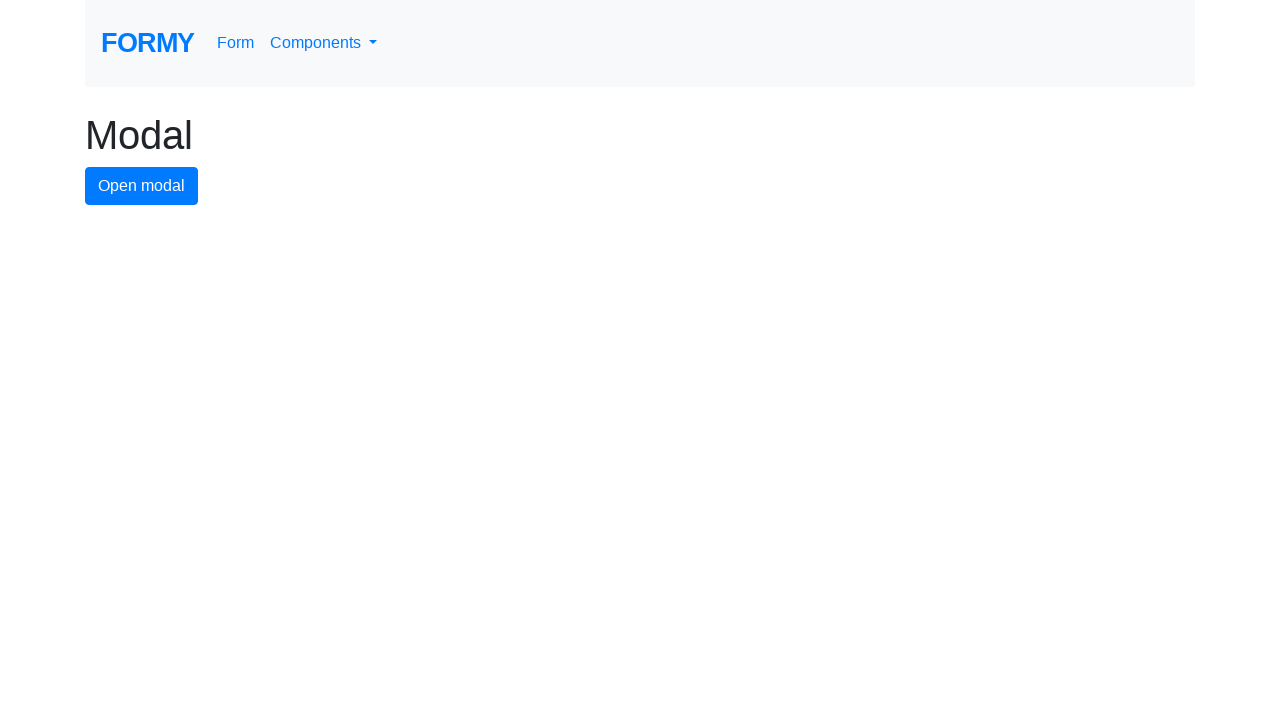

Clicked modal button to open the modal dialog at (142, 186) on #modal-button
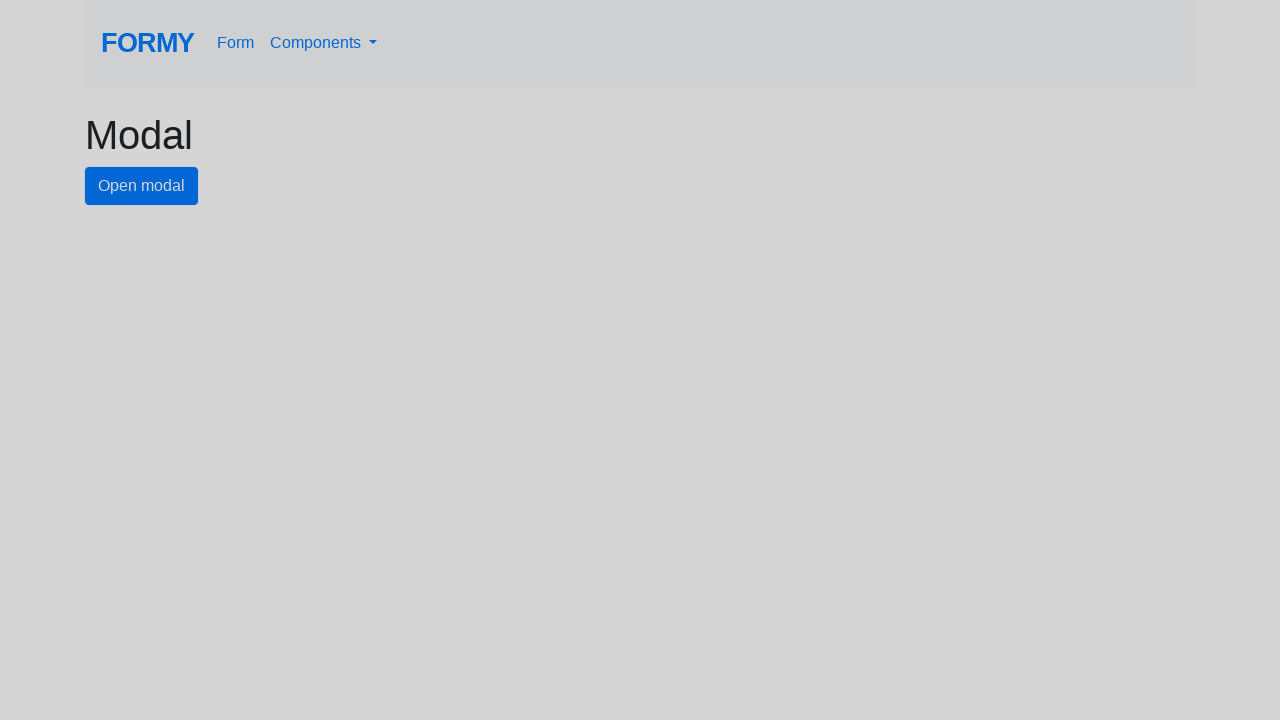

Modal dialog opened and close button is now visible
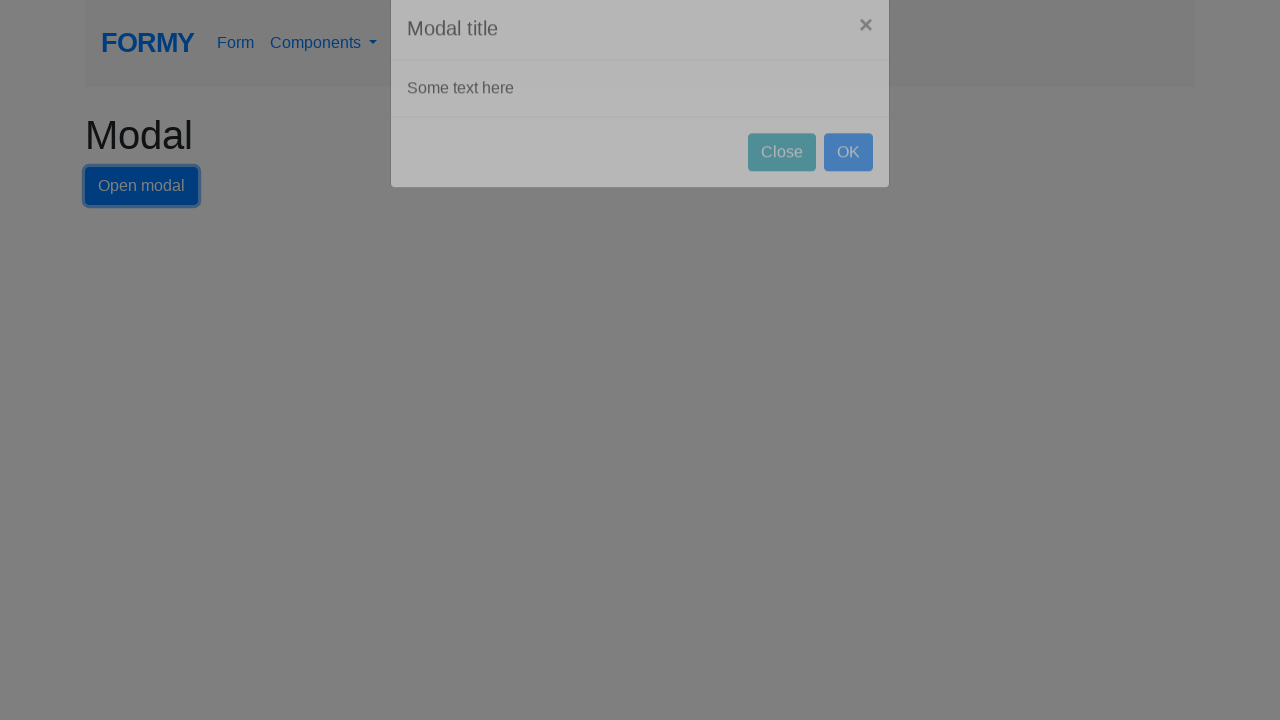

Clicked close button to dismiss the modal at (782, 184) on #close-button
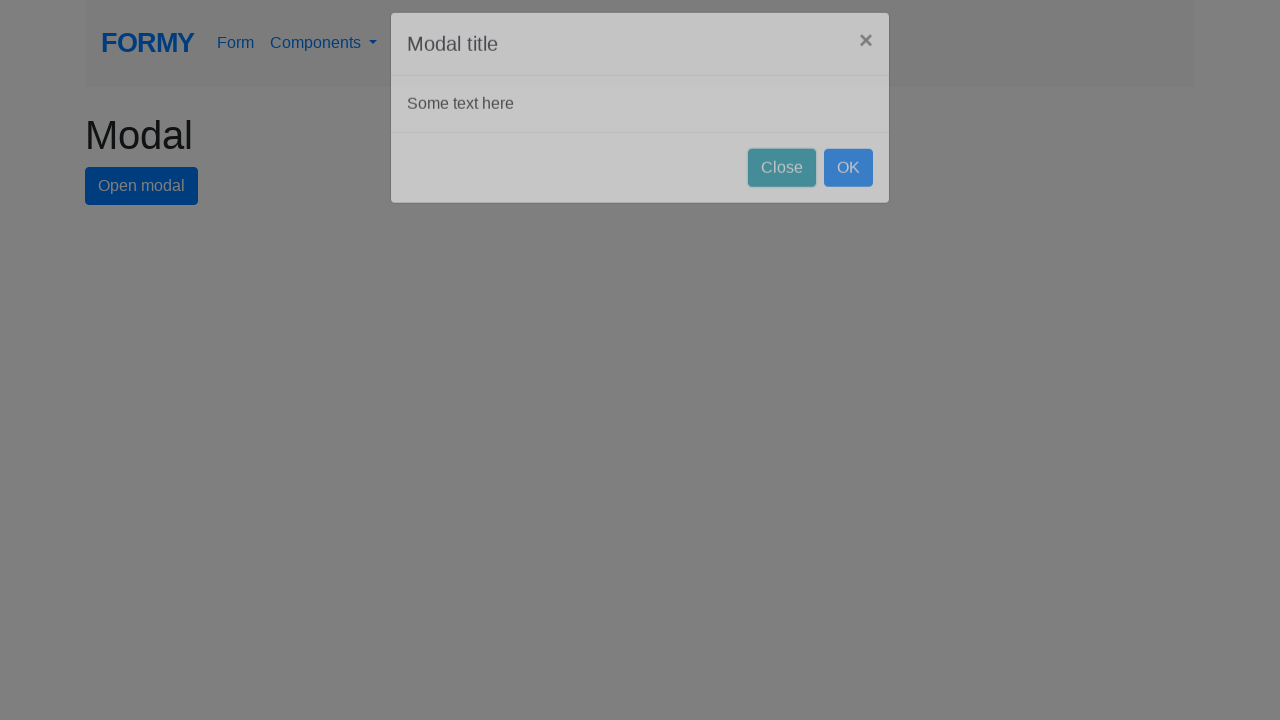

Modal dialog closed successfully
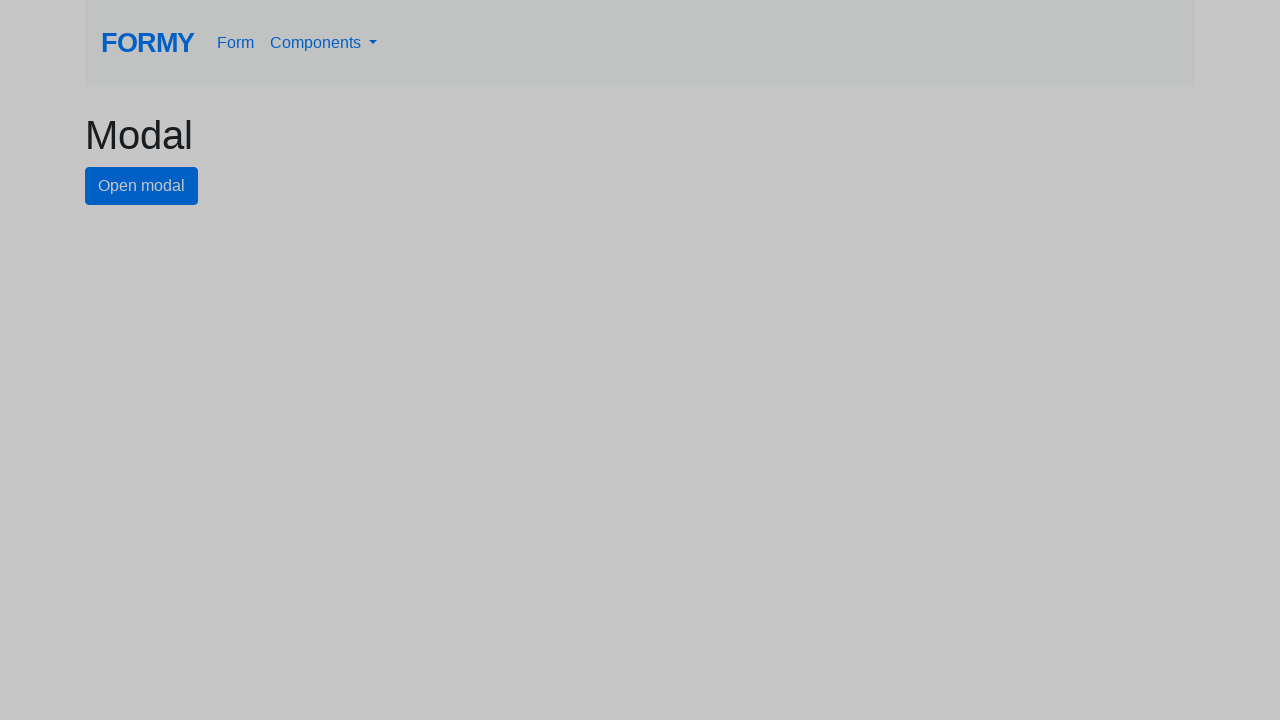

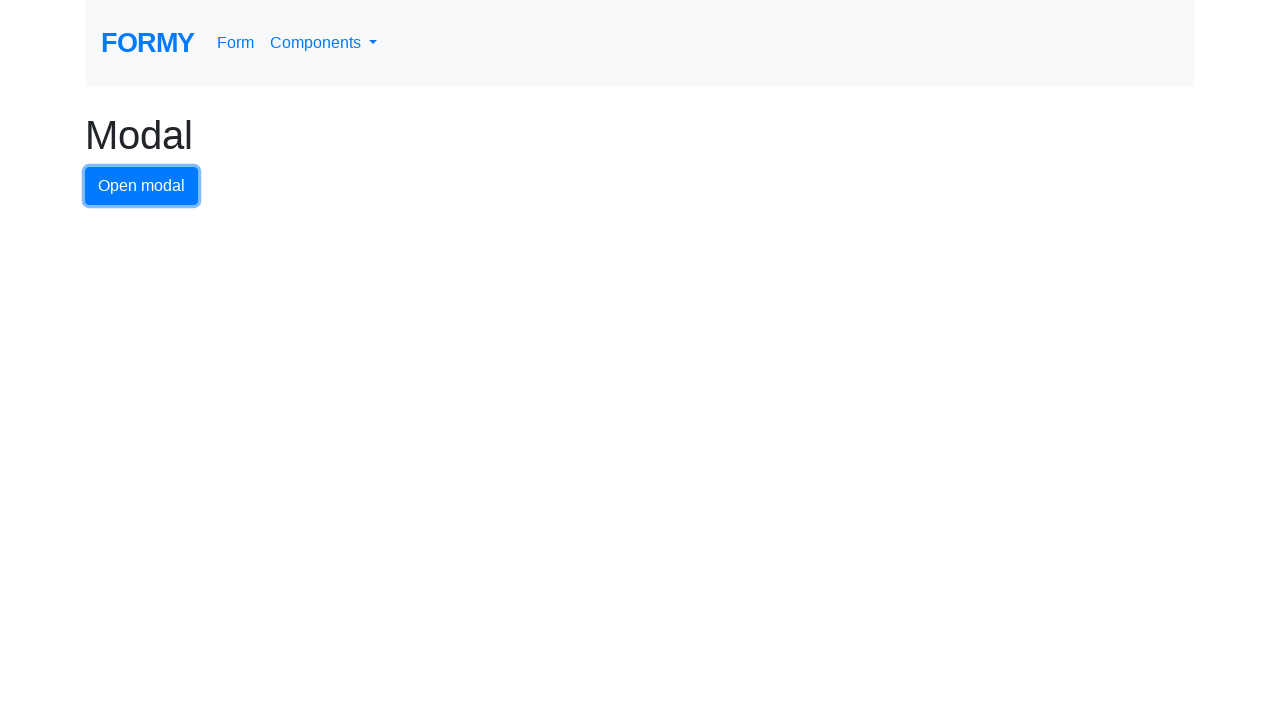